Tests JavaScript execution capabilities by scrolling, clicking checkboxes, filling form fields, and extracting text on a registration form

Starting URL: http://demo.automationtesting.in/Register.html

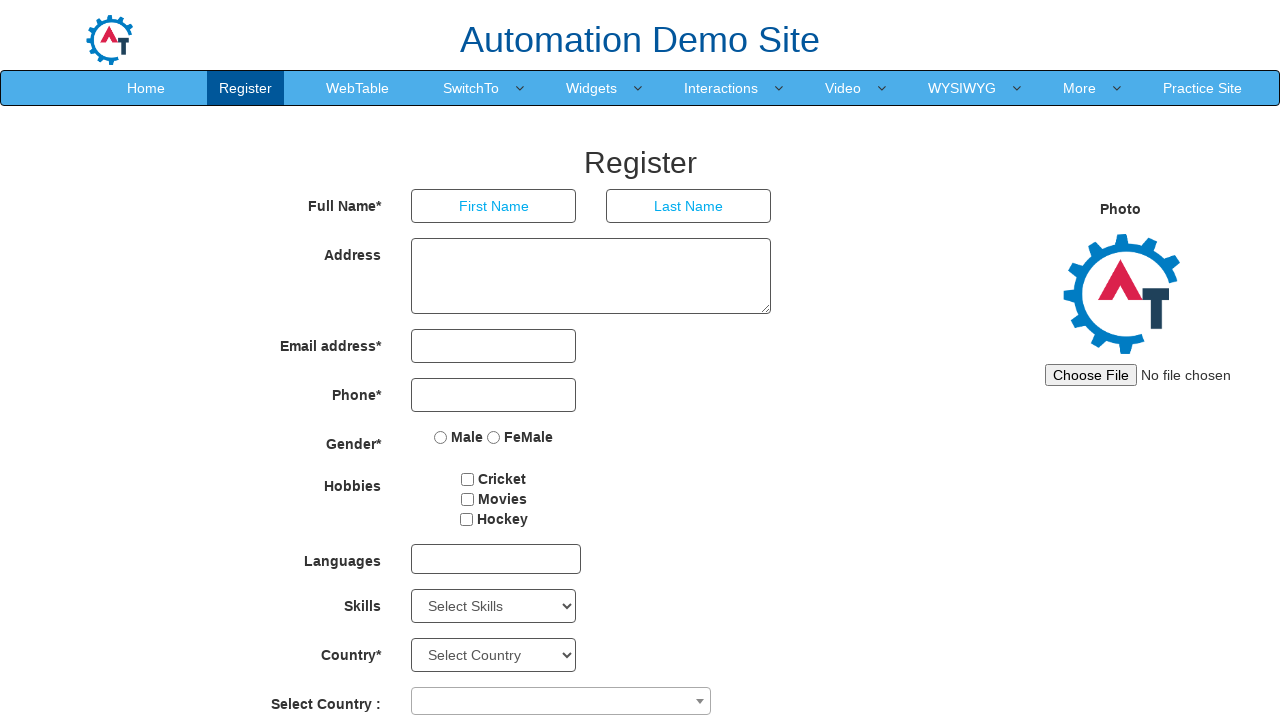

Scrolled down 1000px using JavaScript
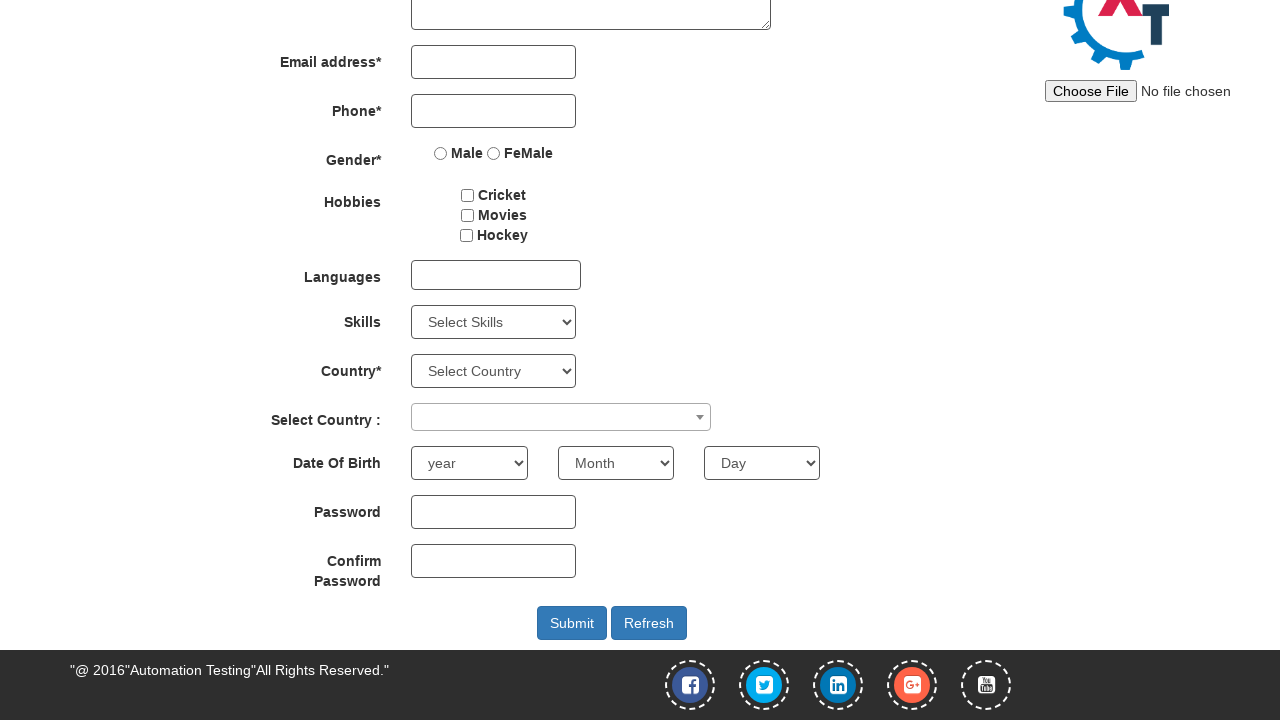

Scrolled up 1000px using JavaScript
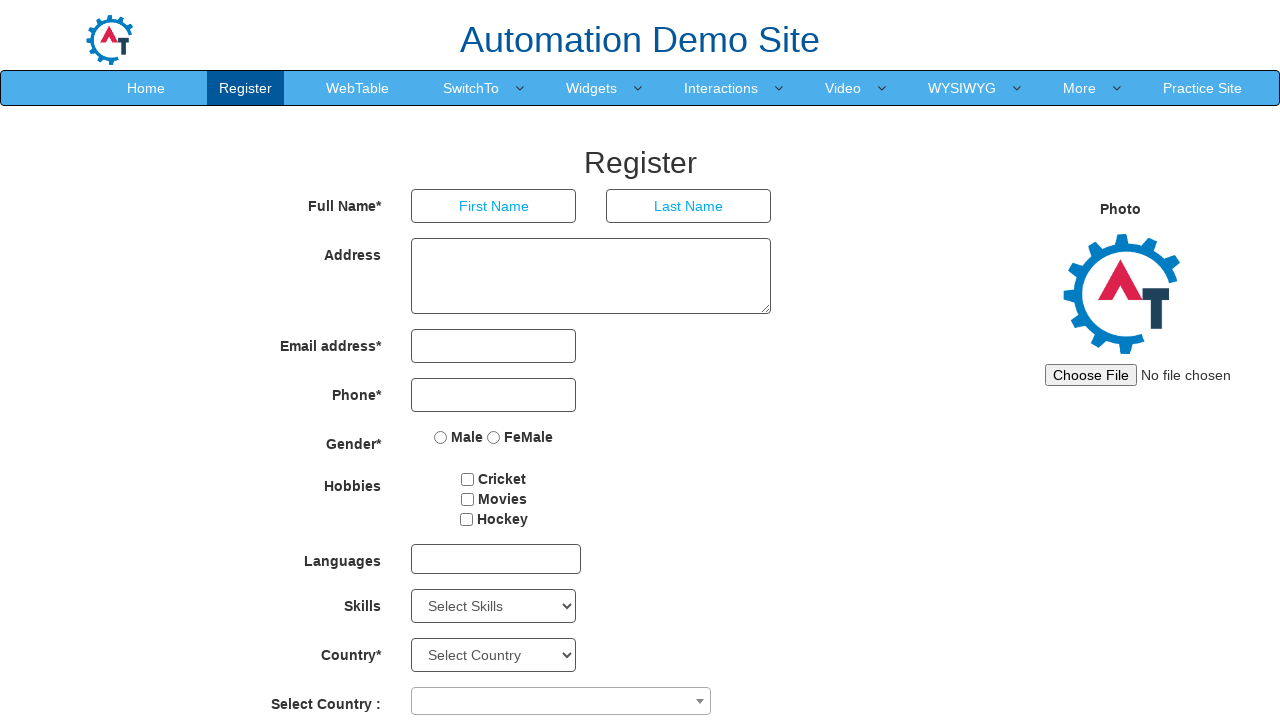

Located Submit button
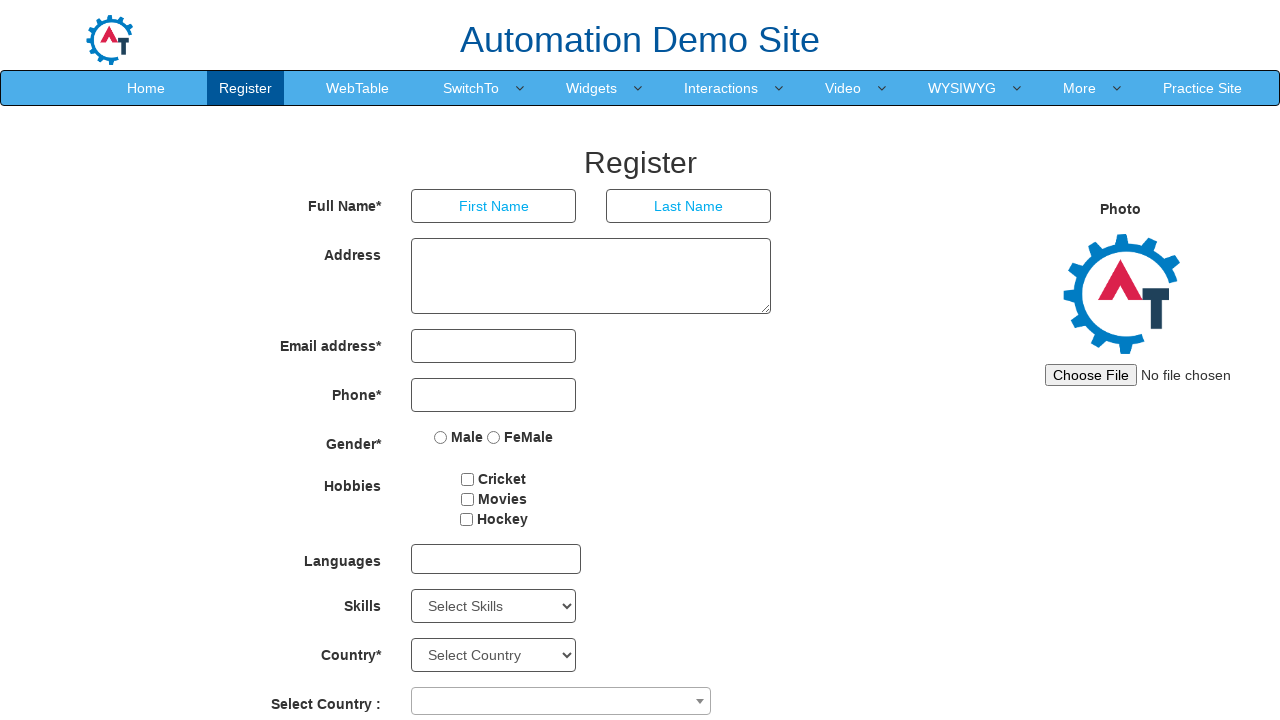

Scrolled Submit button into view
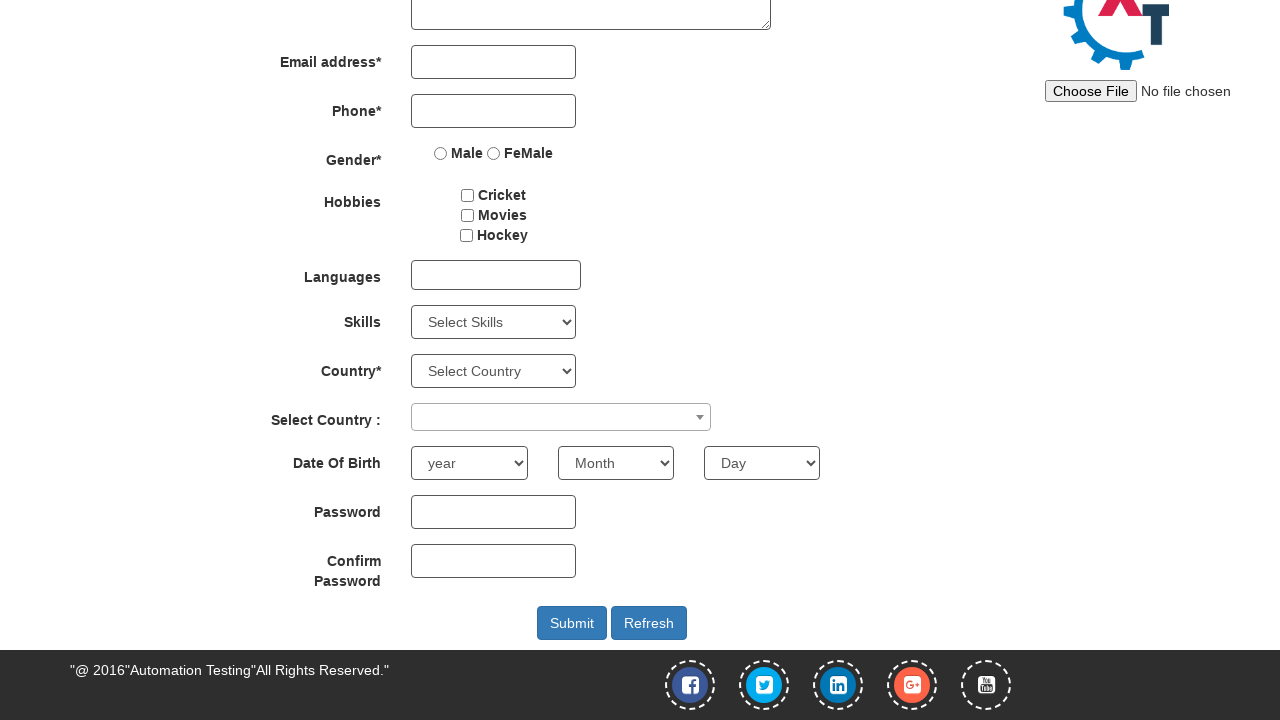

Scrolled up 1000px using JavaScript
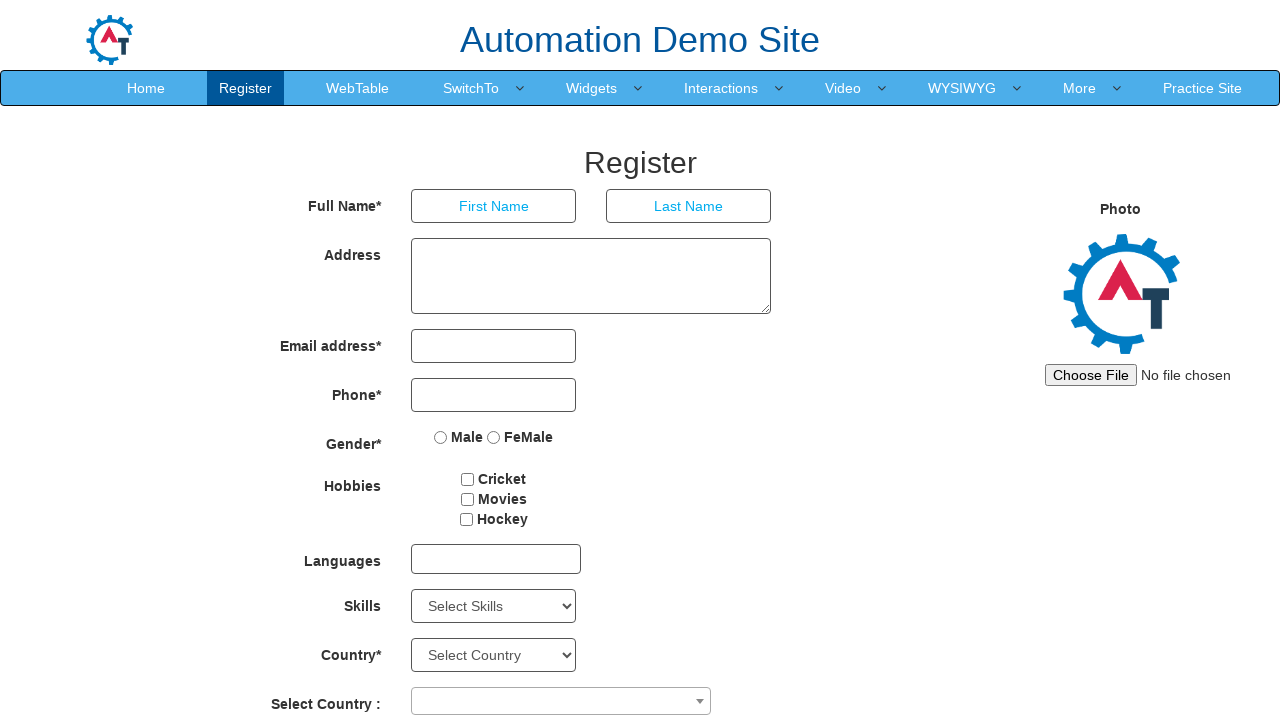

Scrolled down 1000px using JavaScript
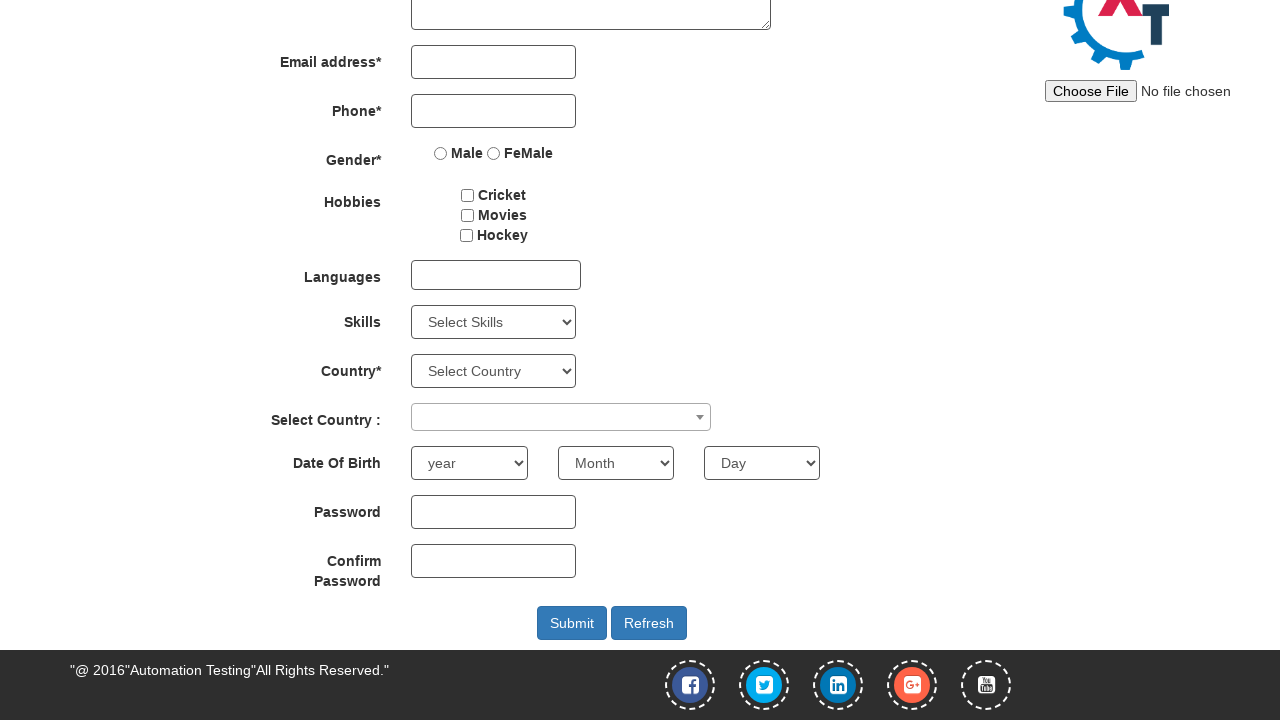

Fine-tuned scroll position by -150px
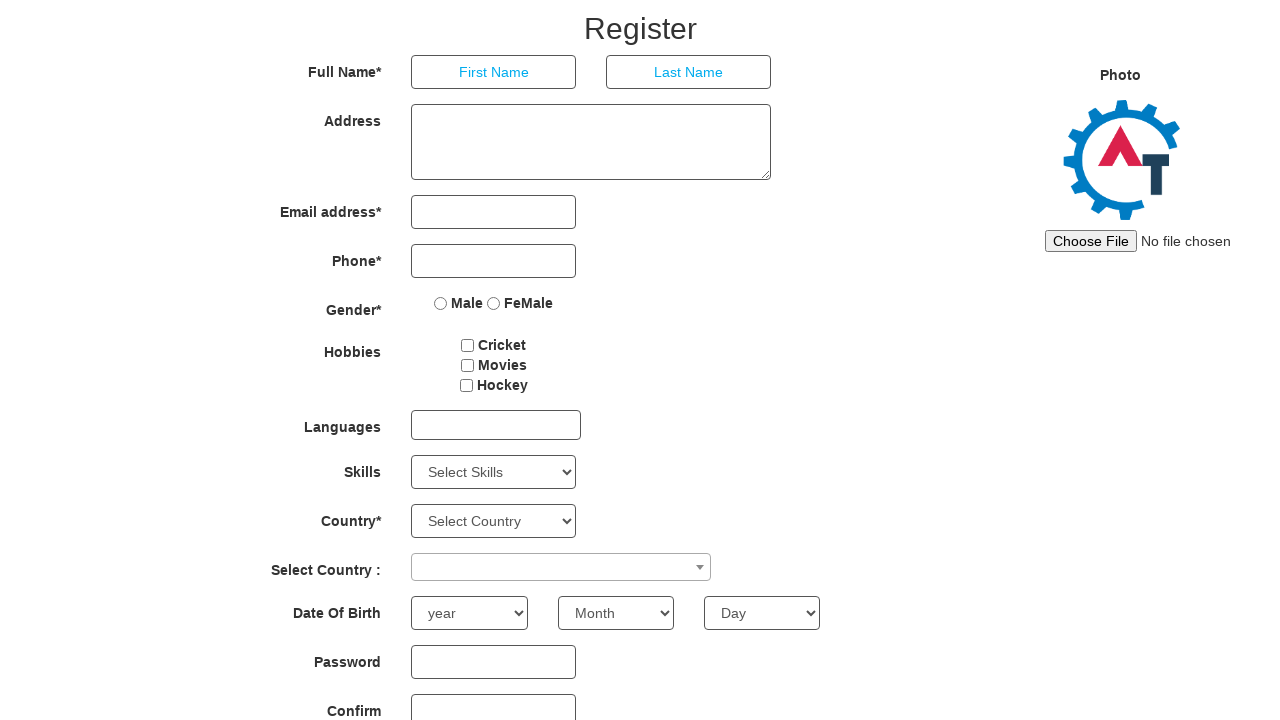

Located movies checkbox
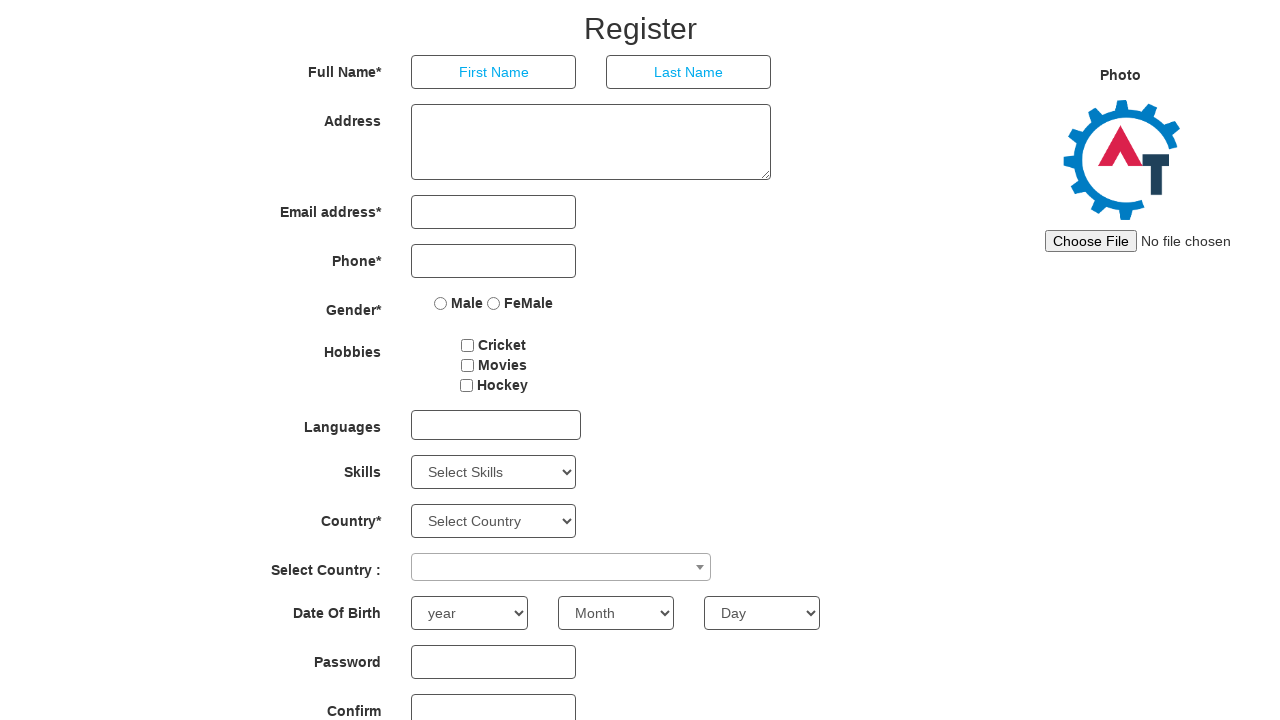

Clicked movies checkbox using JavaScript
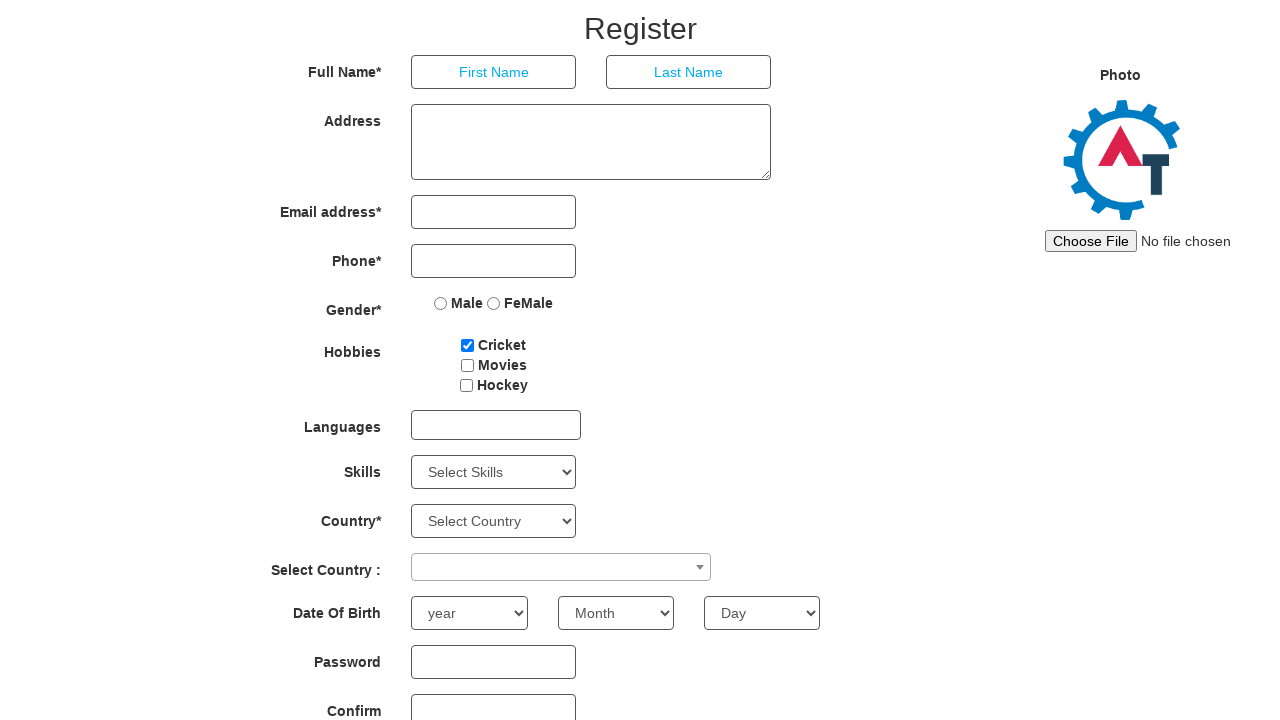

Located phone number field
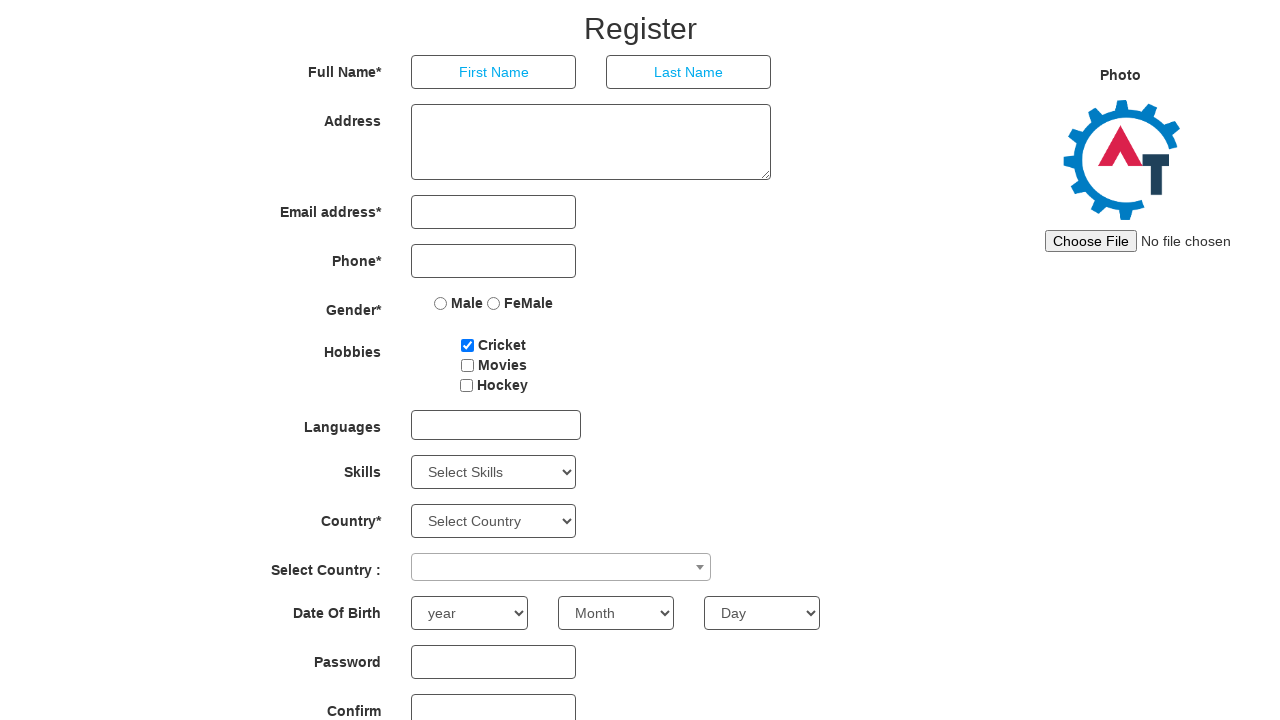

Filled phone number field with '1112223333' using JavaScript
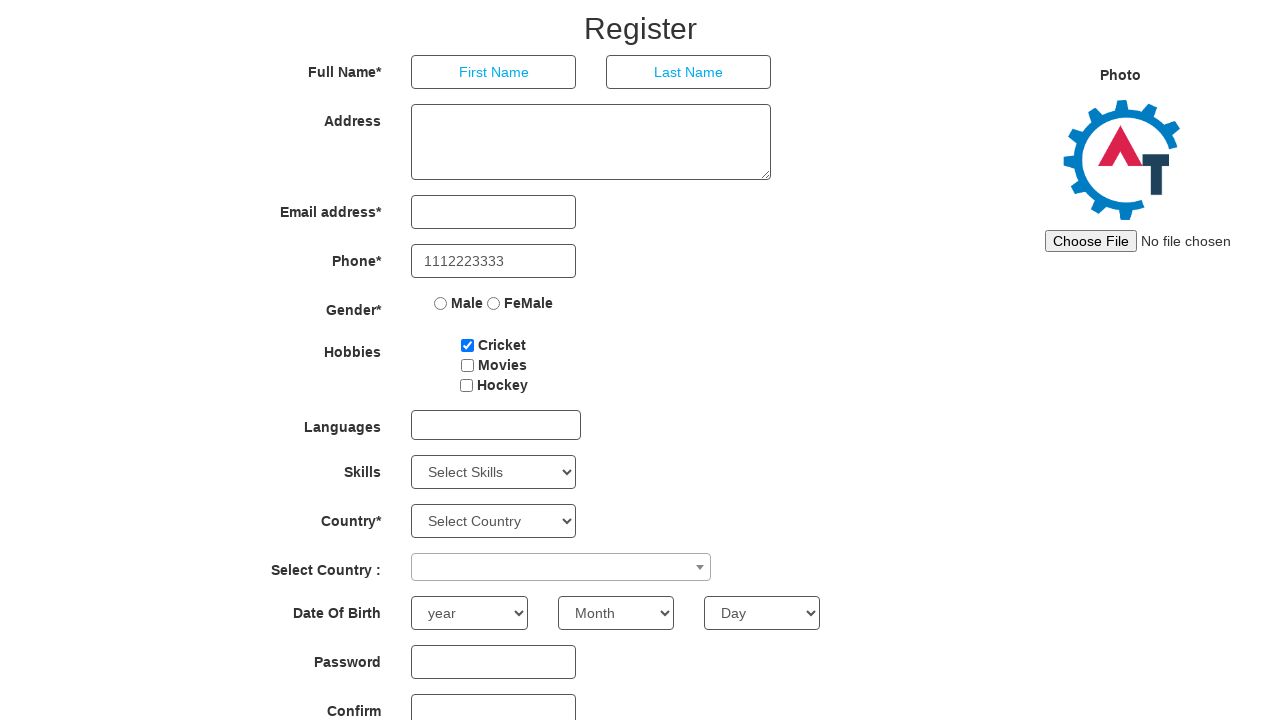

Filled first name field with 'Test' on input[placeholder='First Name']
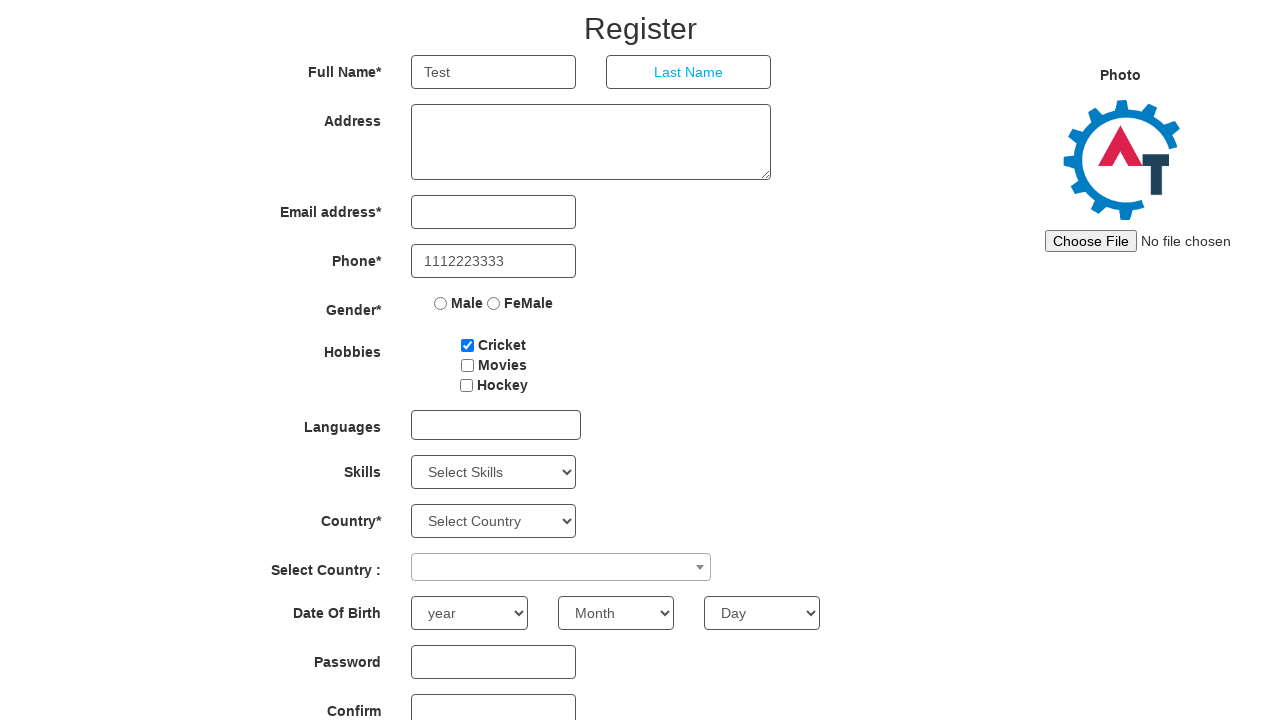

Located registration header label
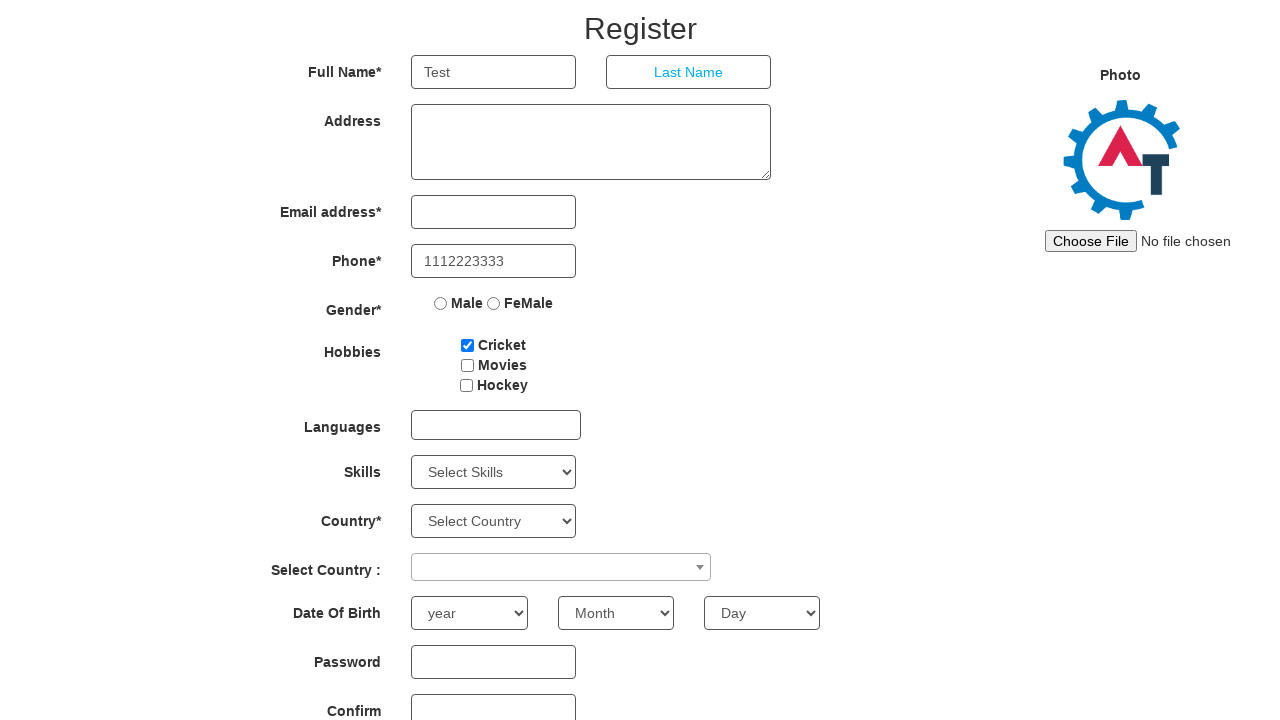

Extracted header label text: Automation Demo Site 
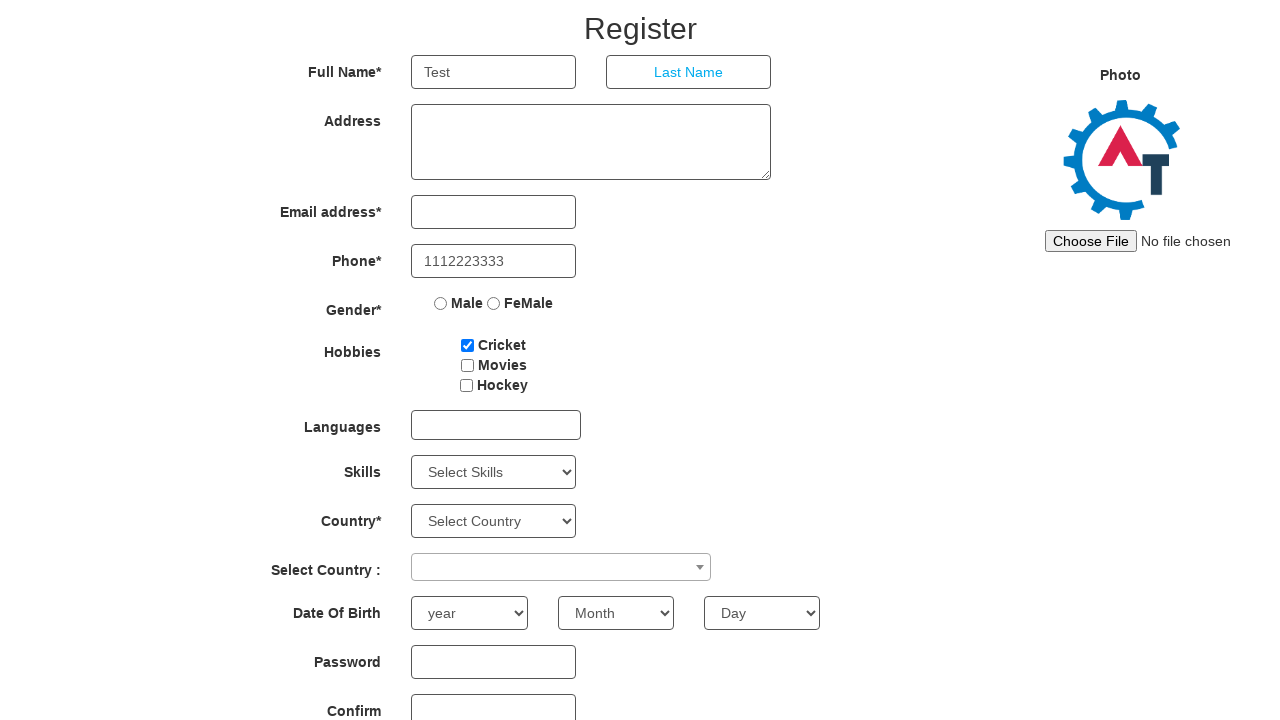

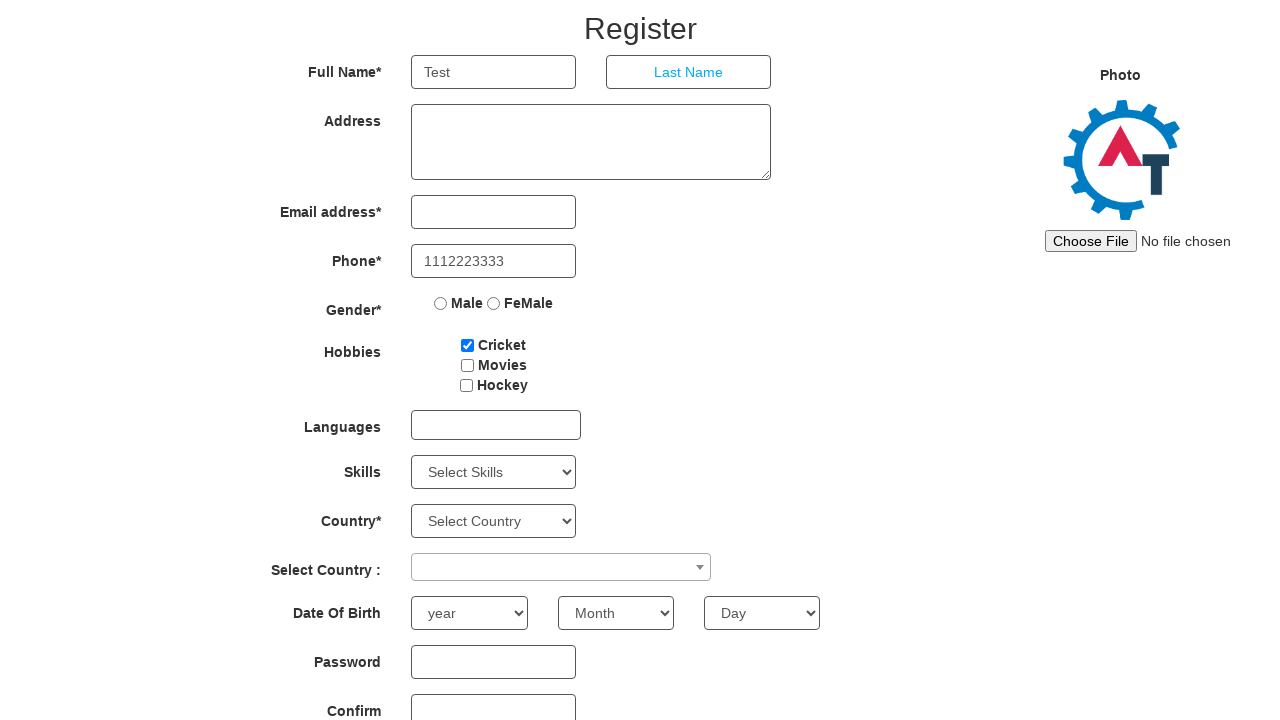